Tests a demo web form by filling in text input and password fields with generated values, then submitting the form

Starting URL: http://www.selenium.dev/selenium/web/web-form.html

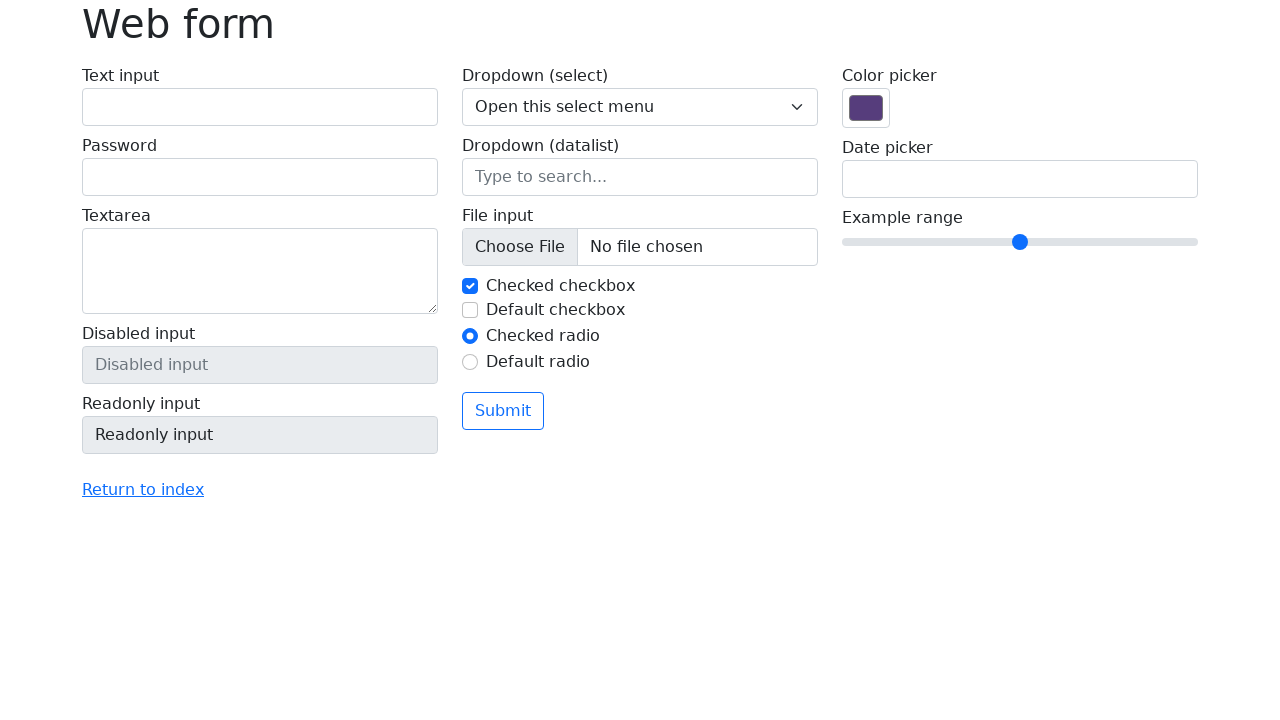

Waited for text input field to load
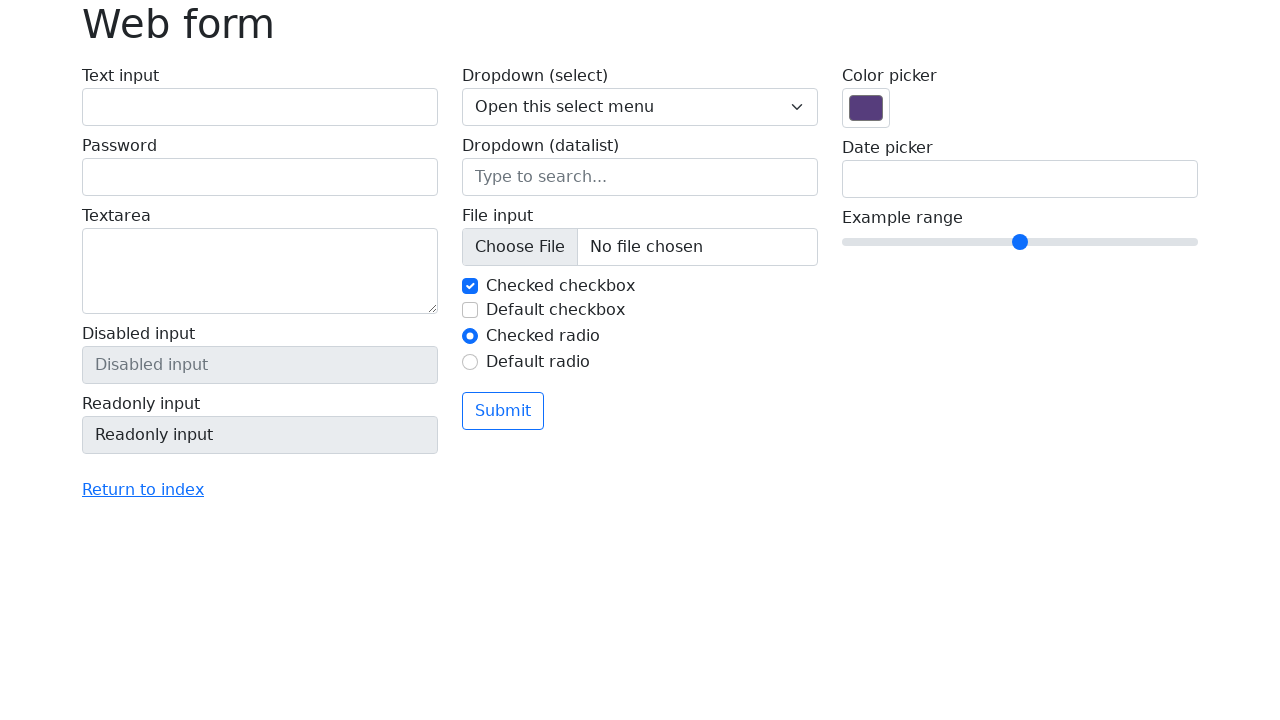

Filled text input field with 'testuser_demo' on input[name='my-text']
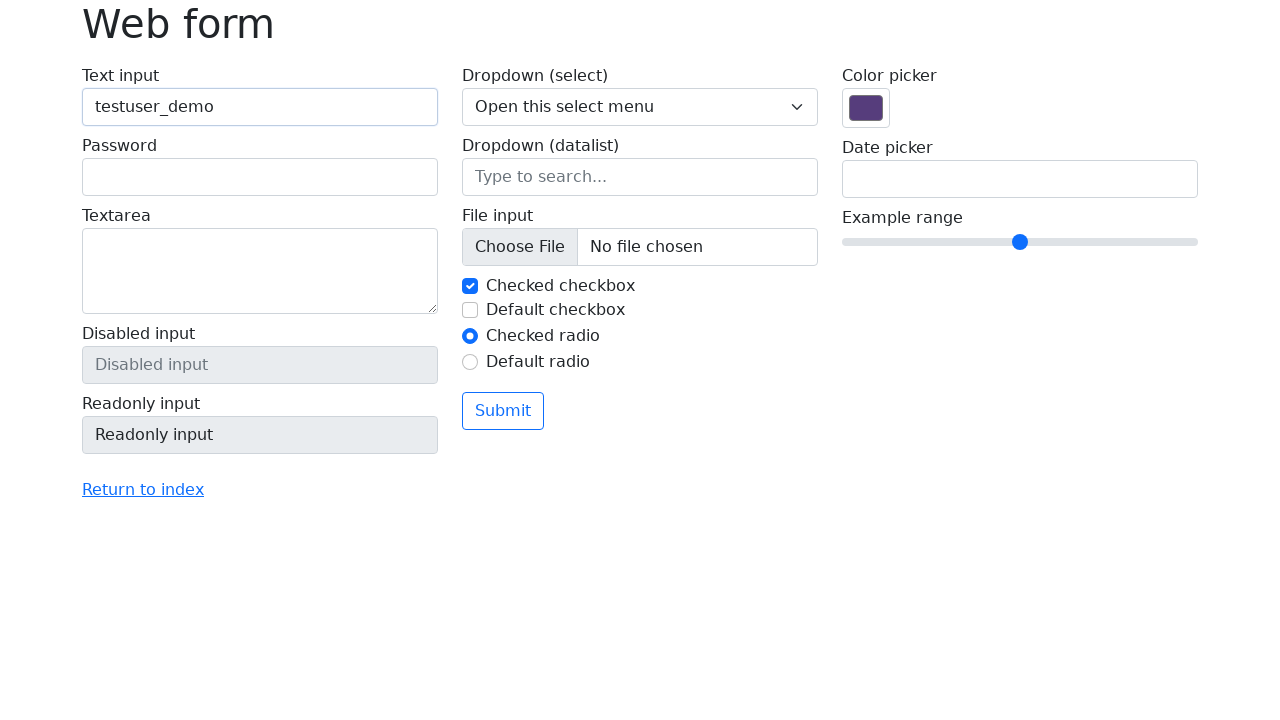

Filled password field with 'xK7mPq2n' on input[name='my-password']
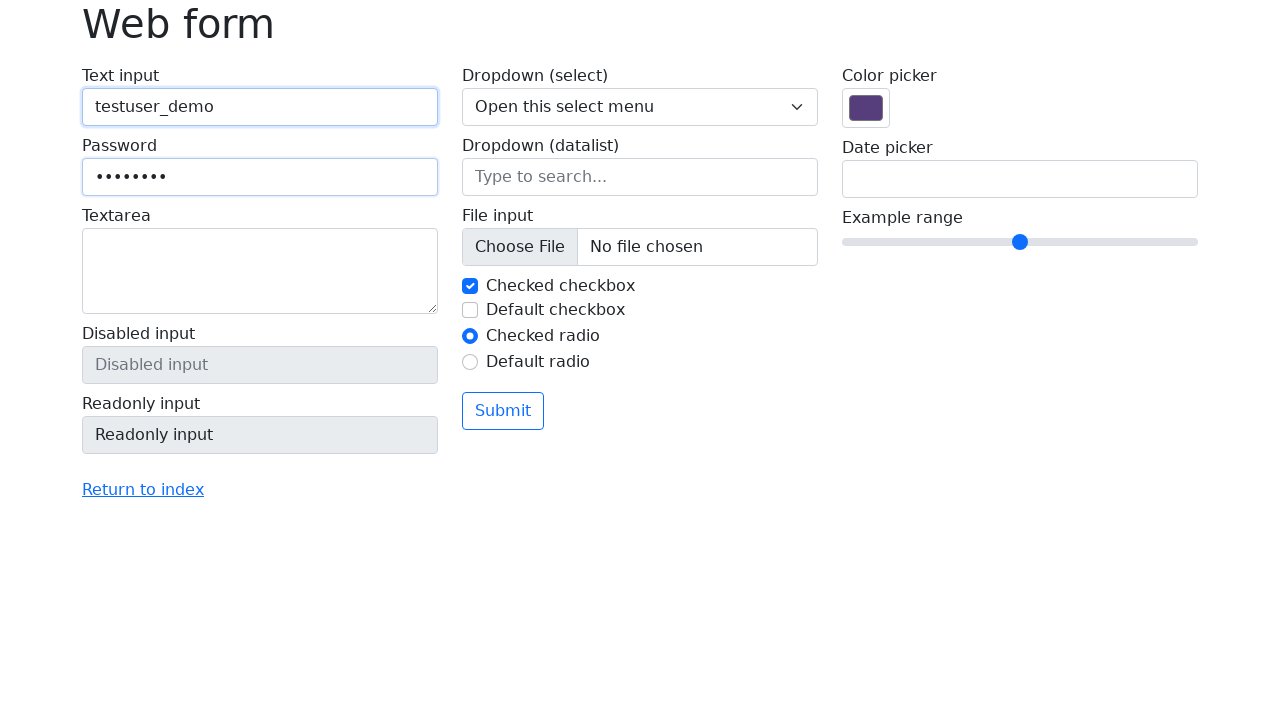

Clicked submit button at (503, 411) on .btn-outline-primary
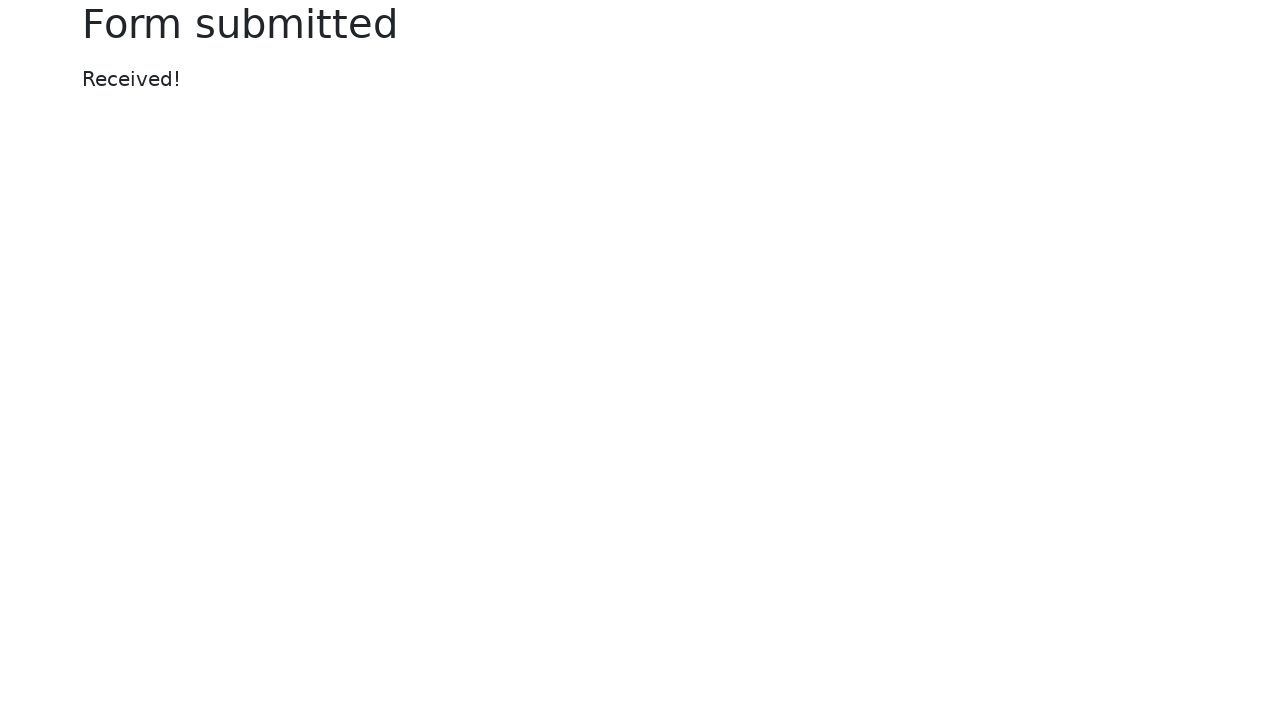

Form submission completed and page loaded
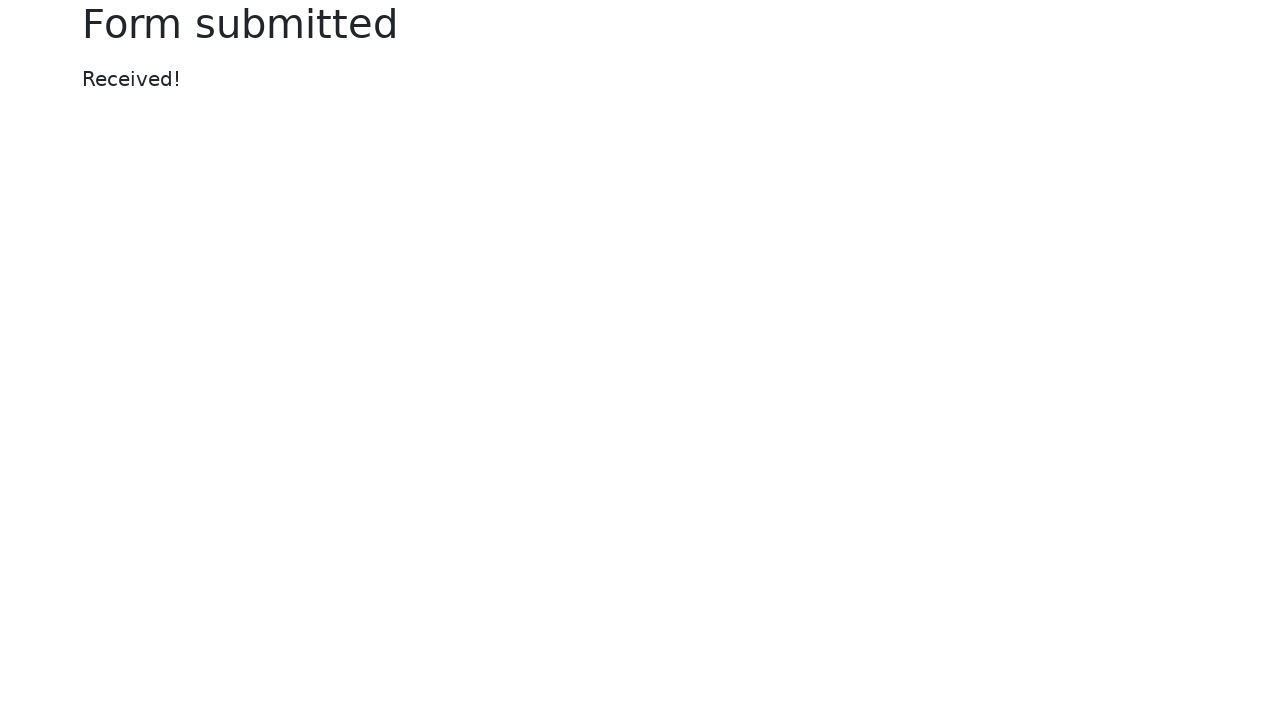

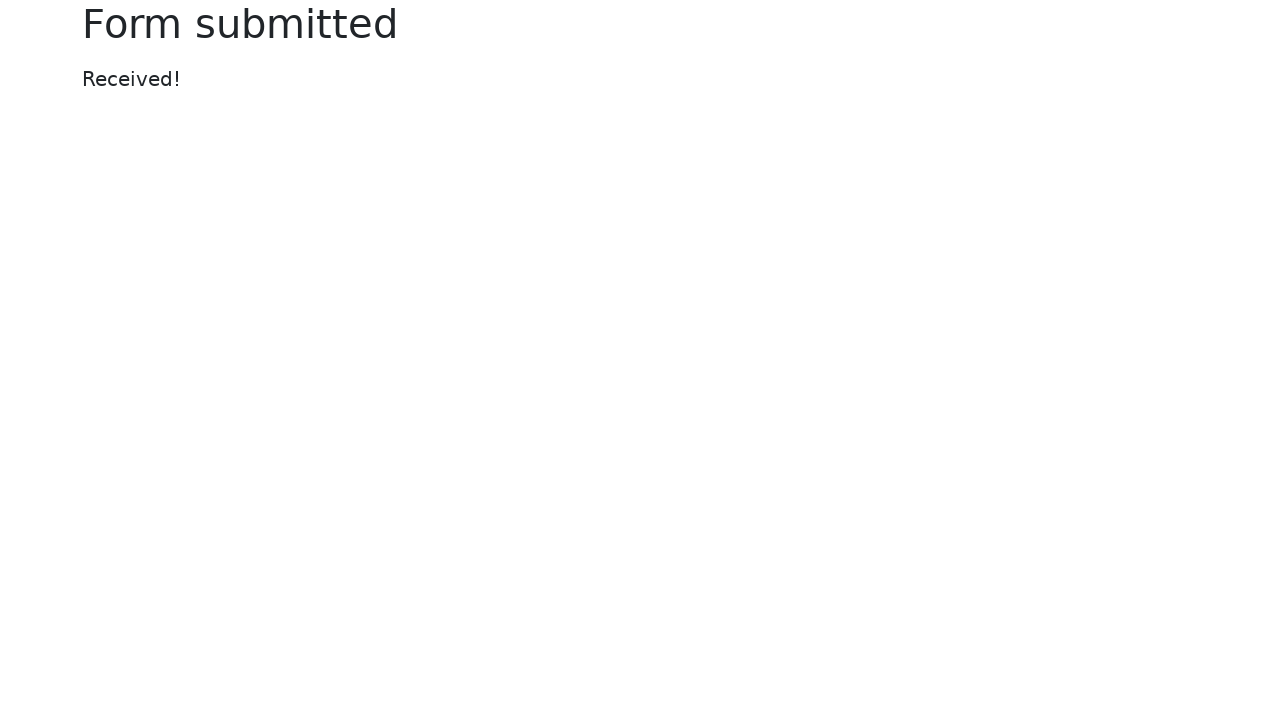